Tests double-click functionality by performing a double-click action on a button element on a test automation practice page.

Starting URL: http://testautomationpractice.blogspot.com/

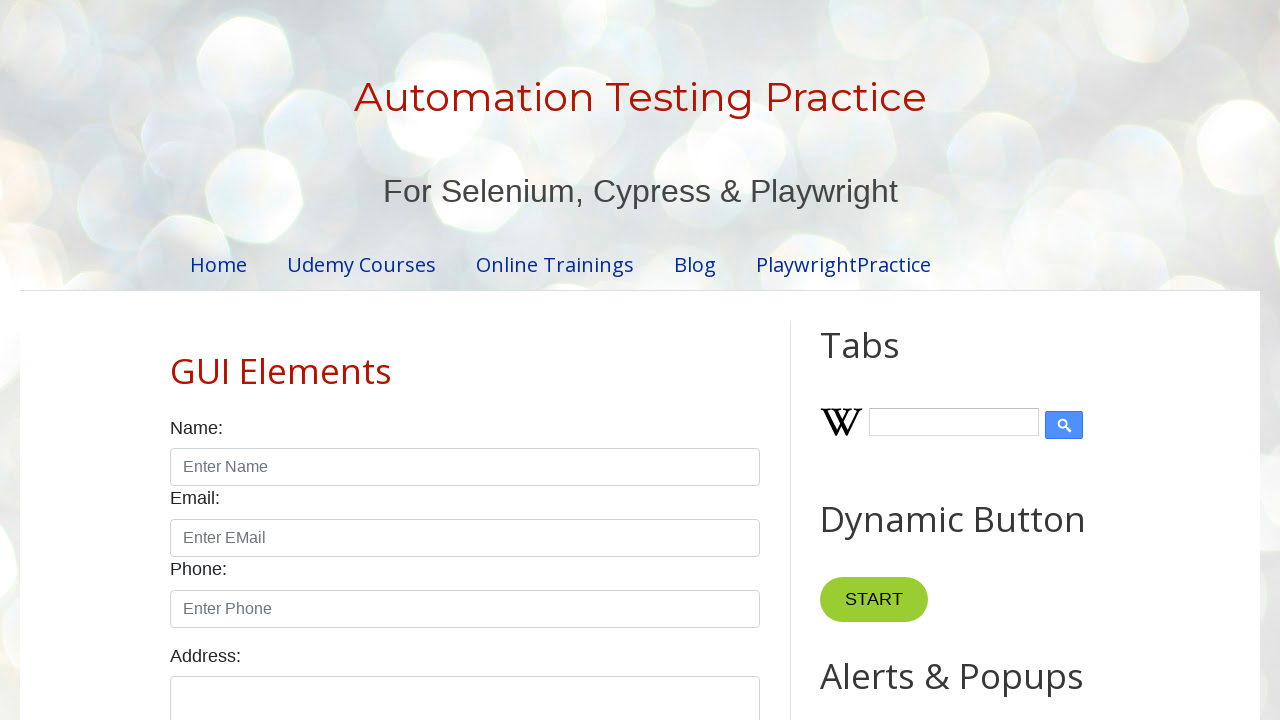

Set viewport size to 1920x1080
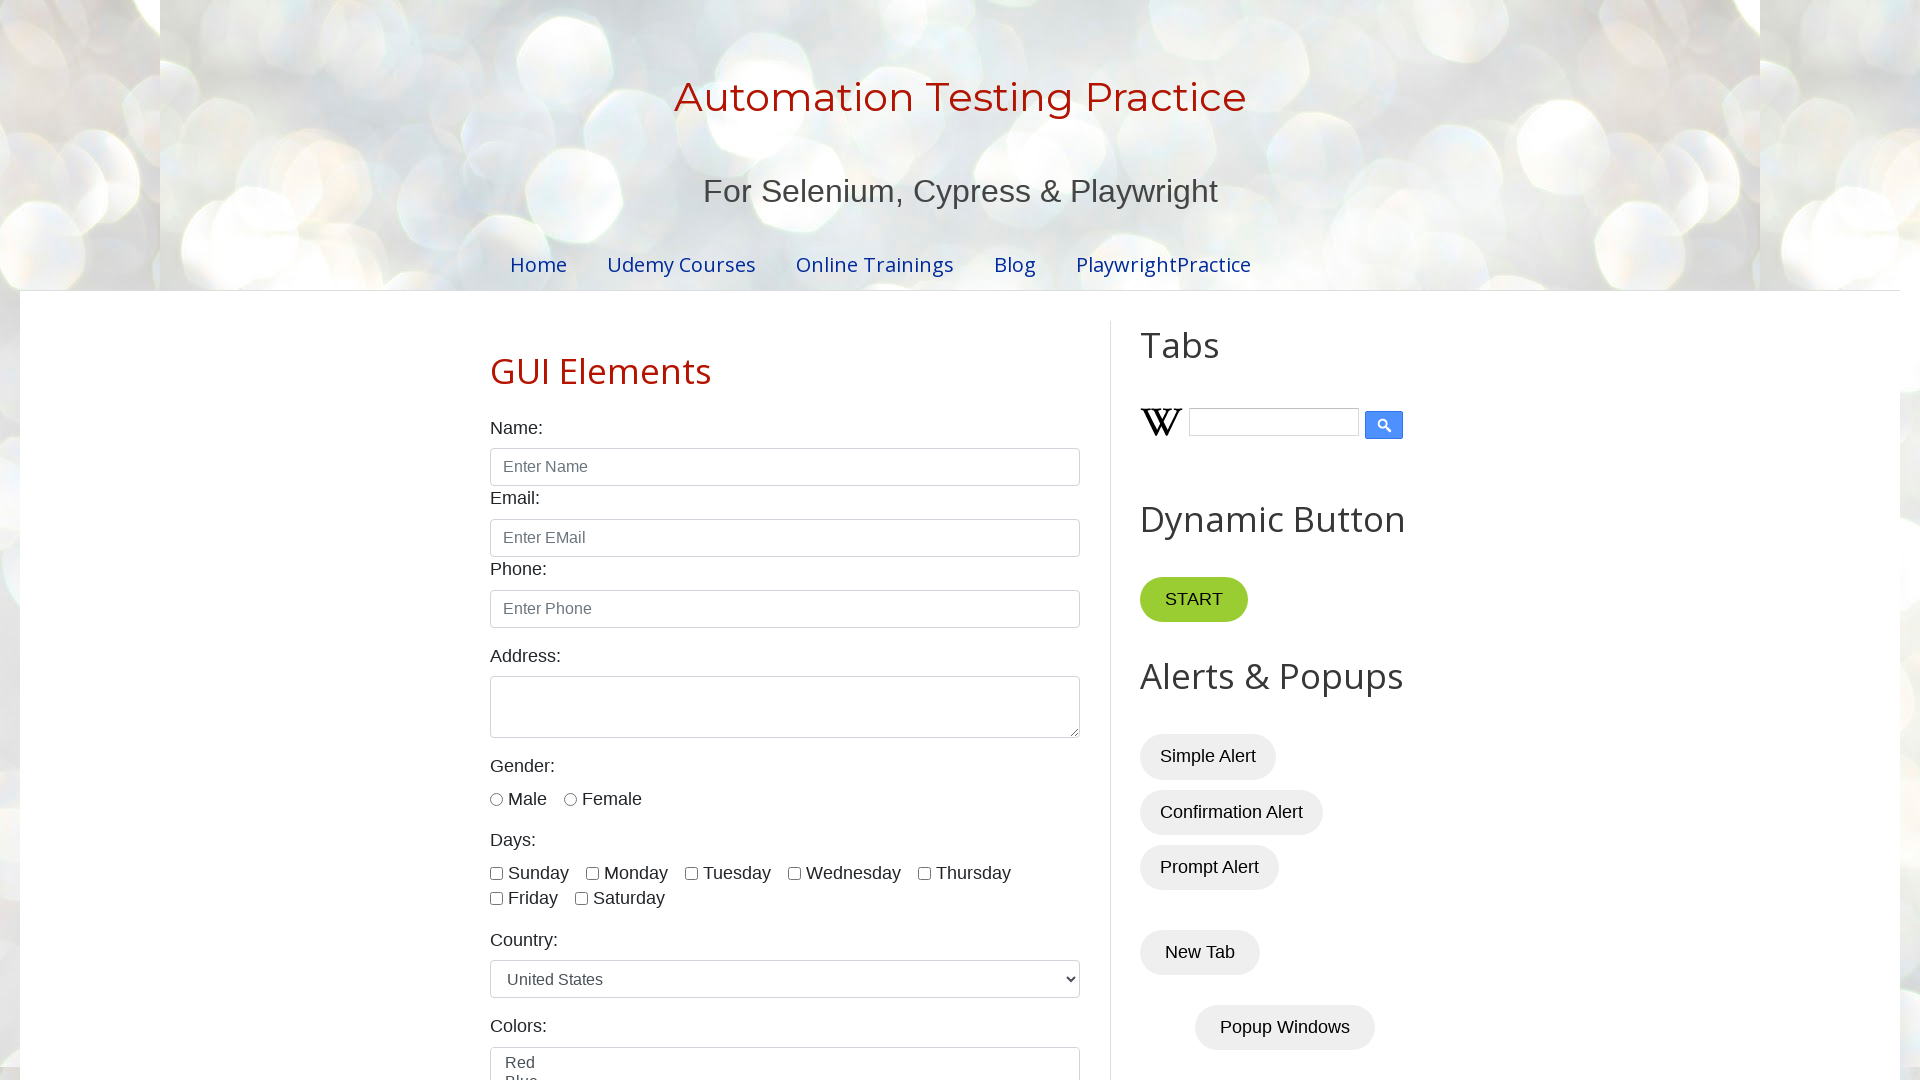

Located button element for double-click
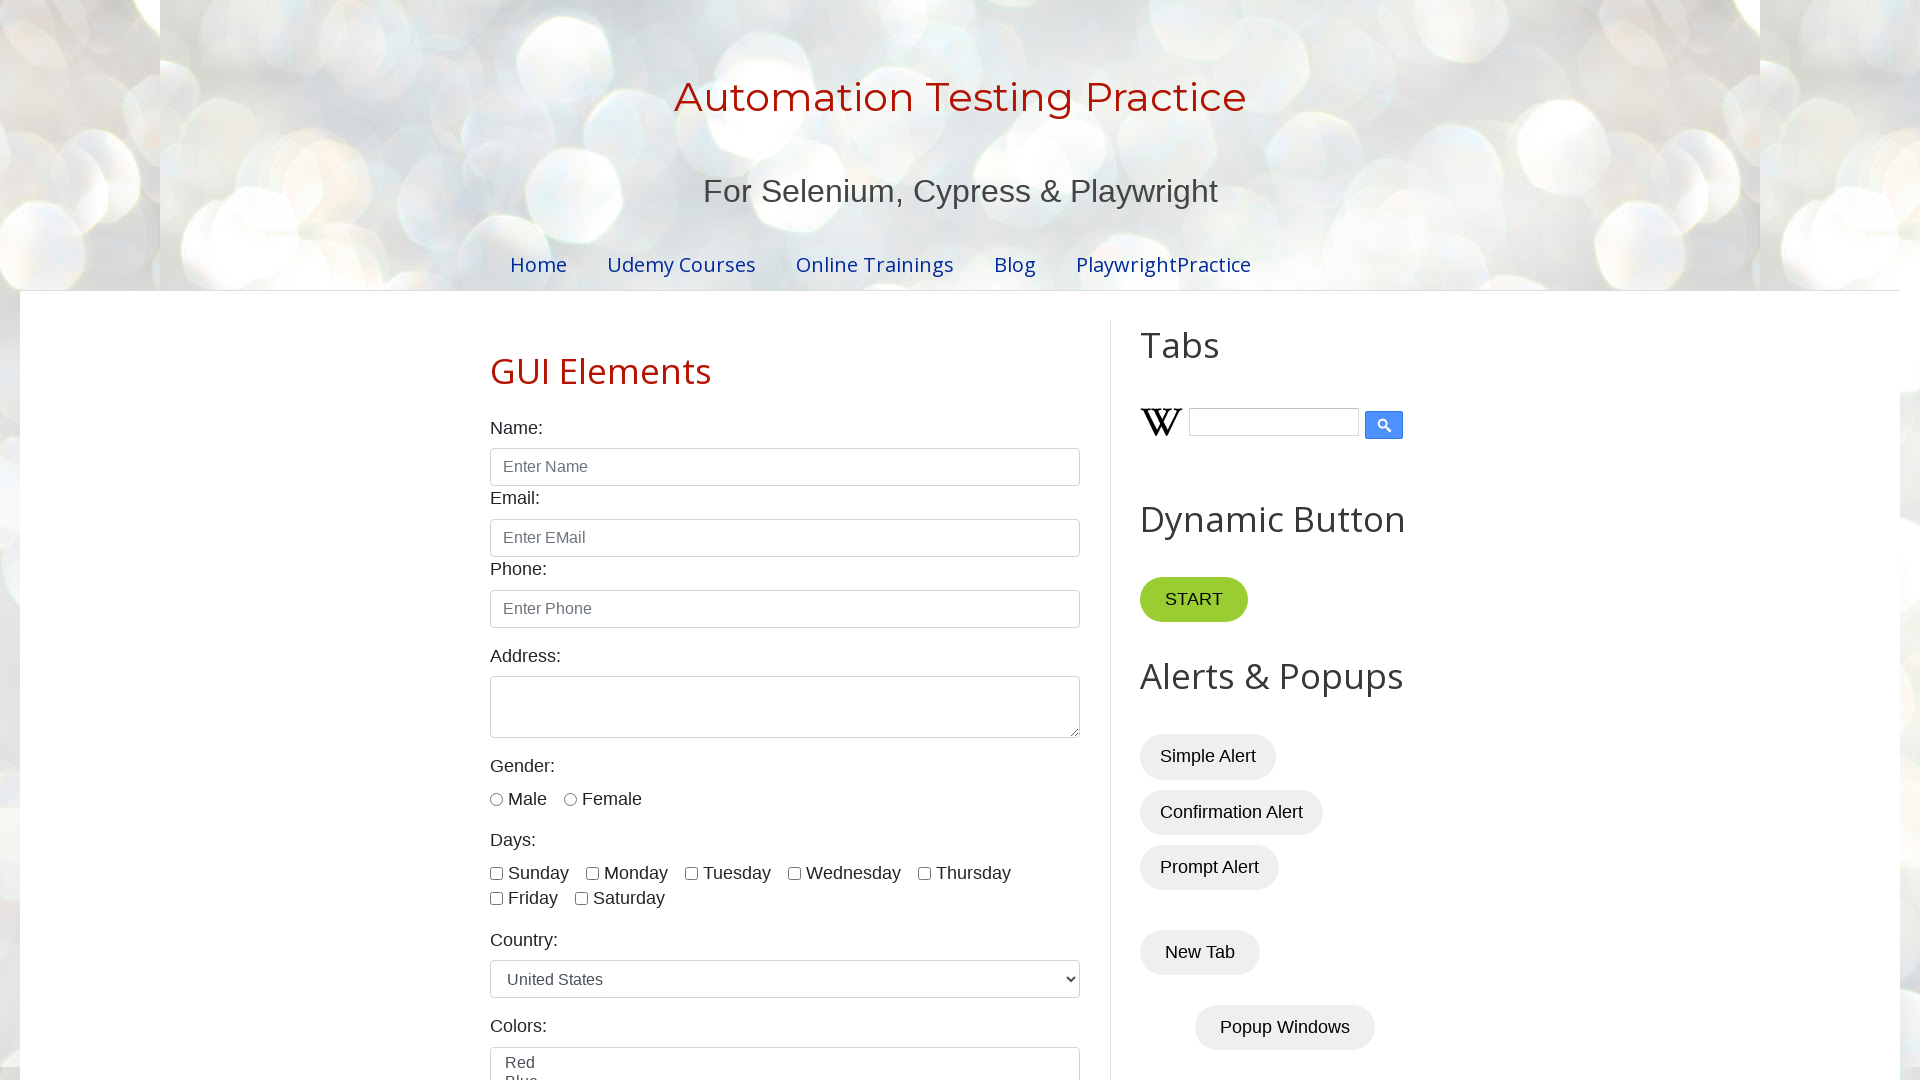

Performed double-click action on button at (1205, 540) on xpath=//*[@id="HTML10"]/div[1]/button
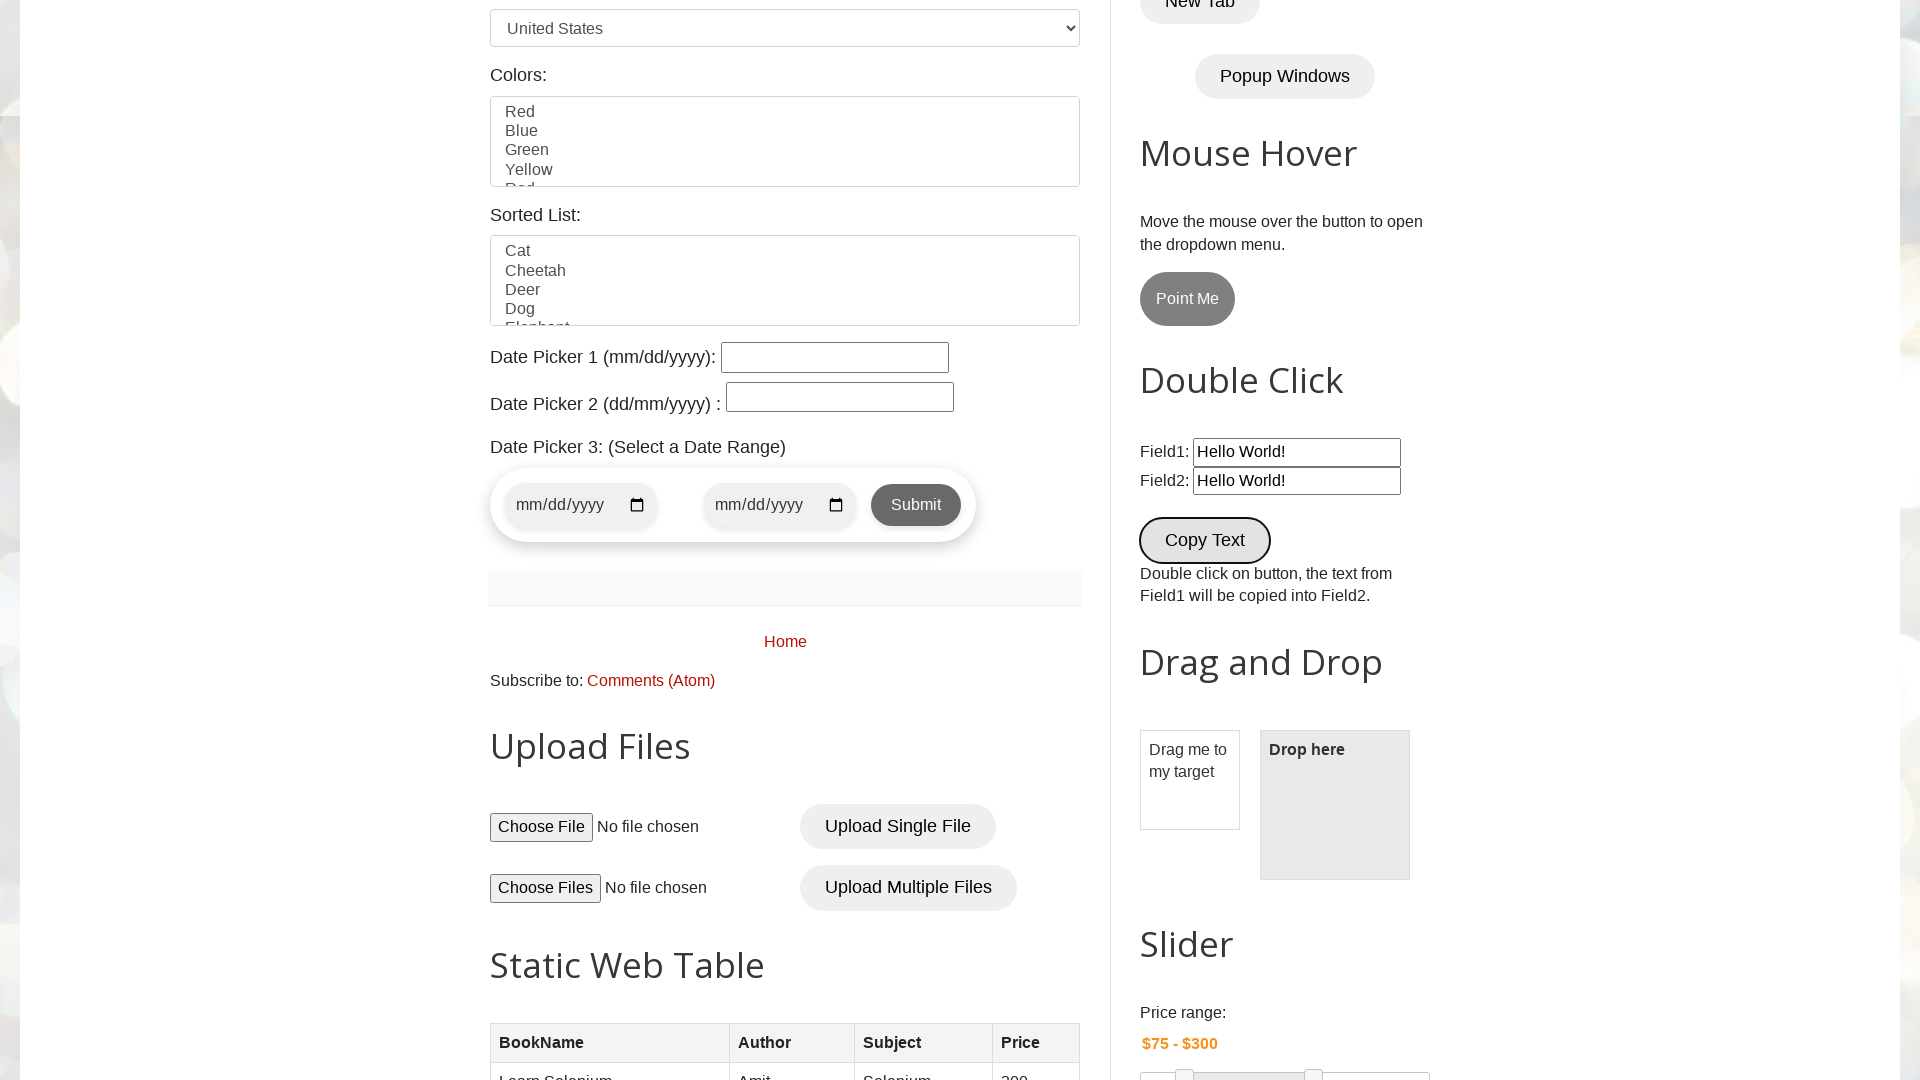

Waited 2 seconds to observe double-click result
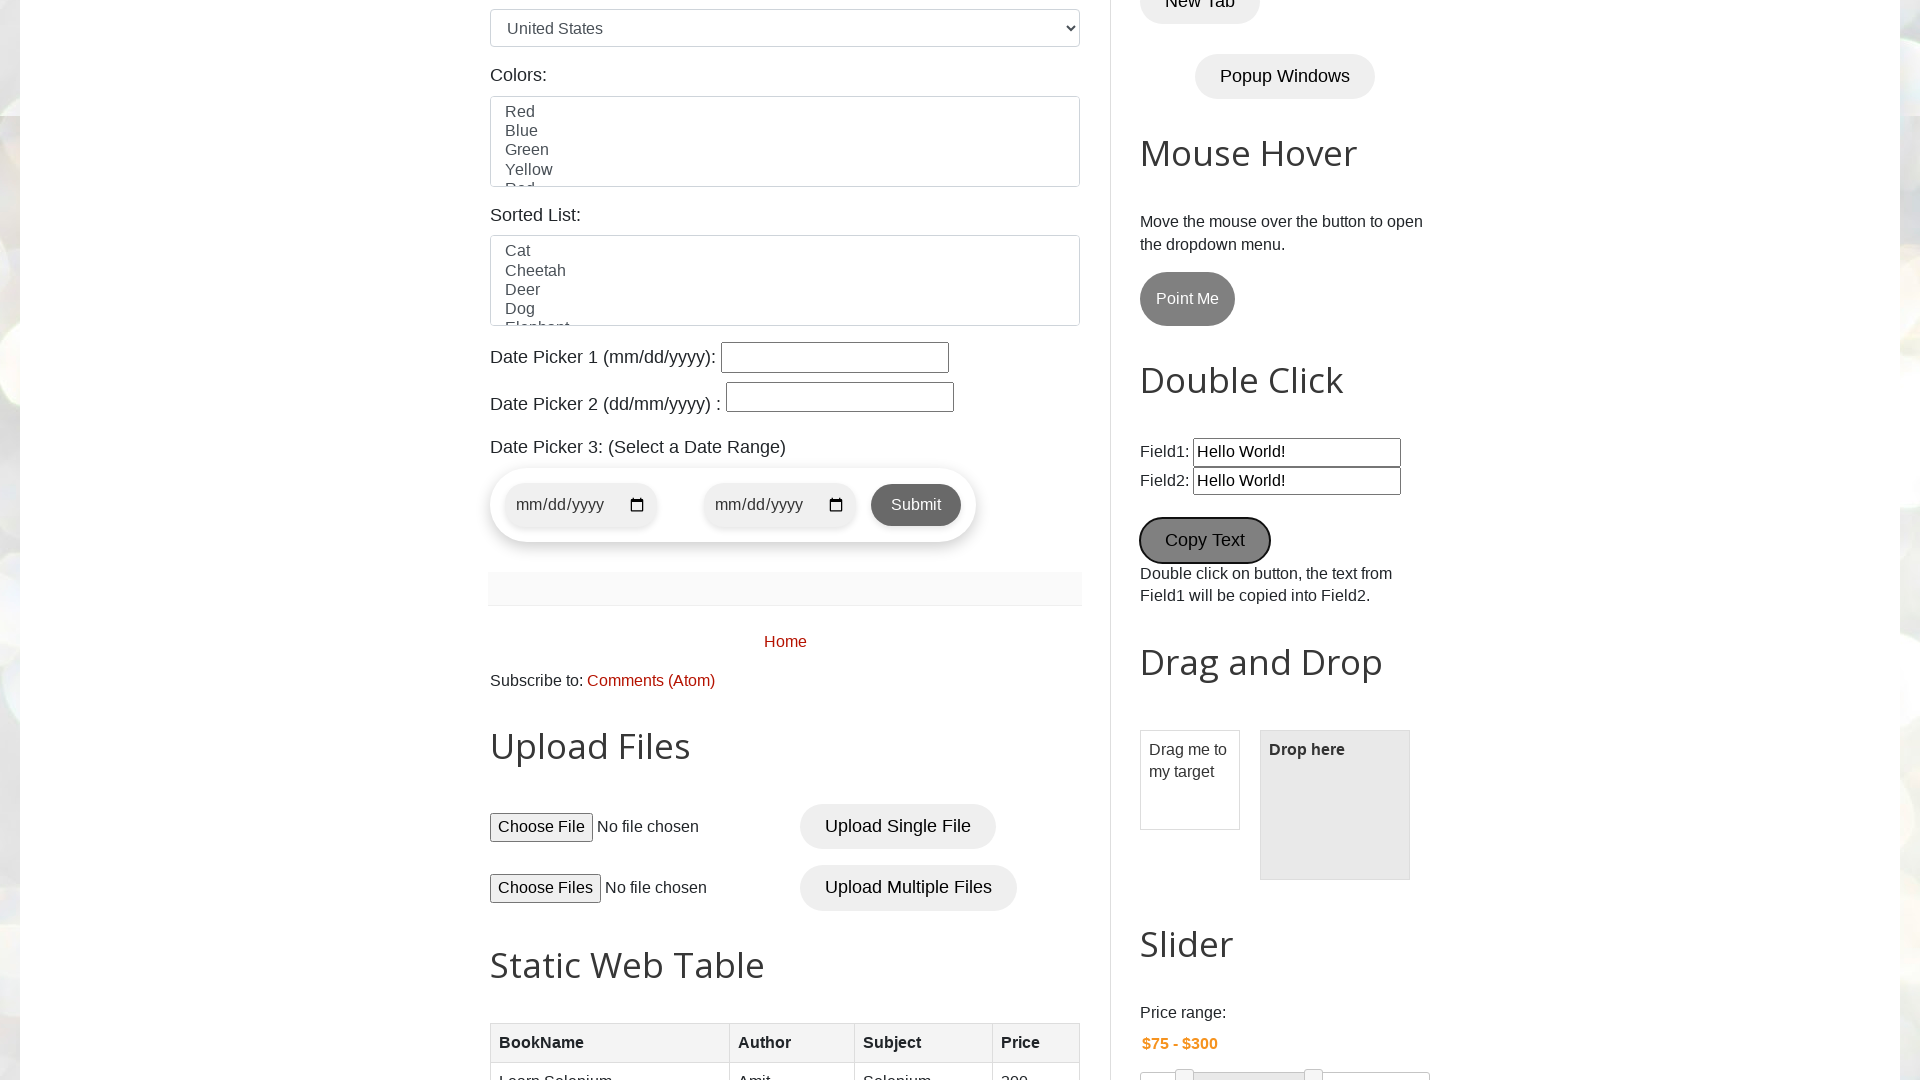

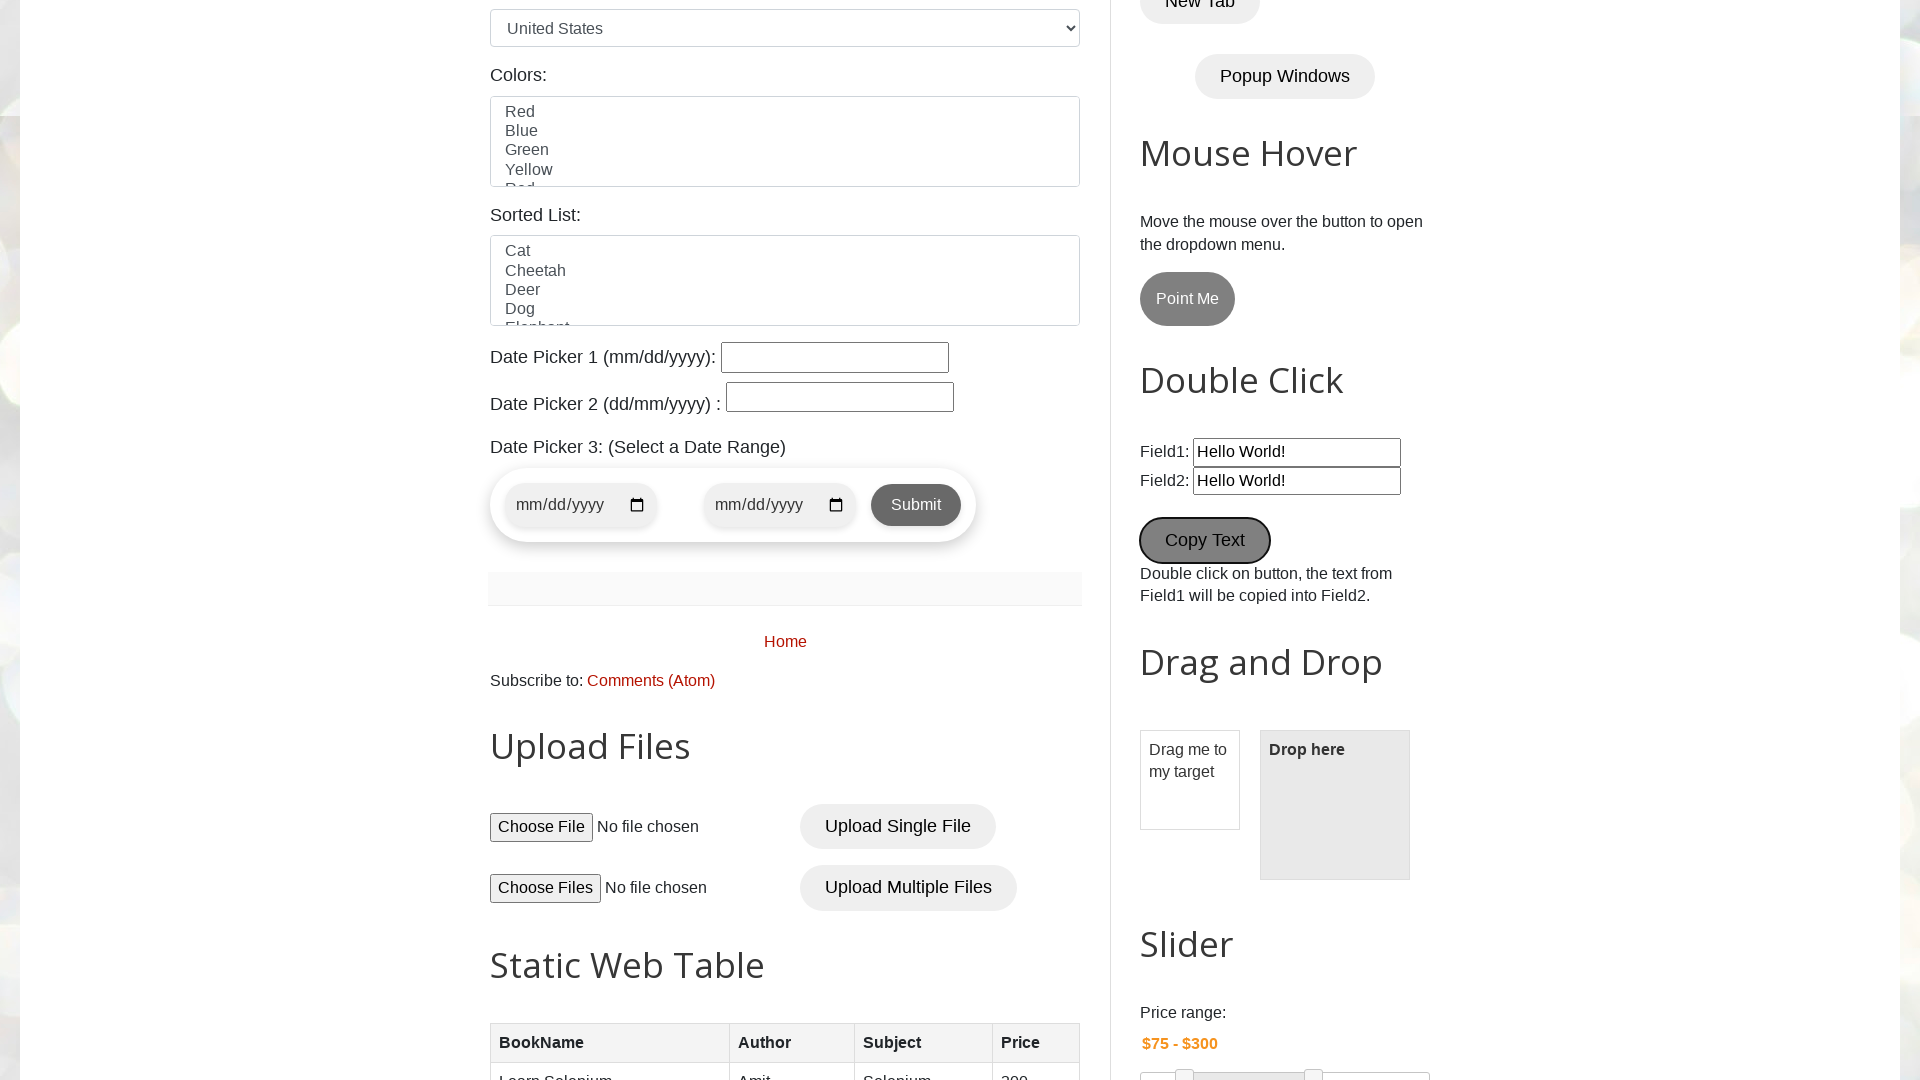